Tests the vehicle search functionality on Koons Toyota website by selecting vehicle type, make, and model from dropdowns, clicking search, handling a promotional popup if present, and filtering by trim level.

Starting URL: https://www.koonstoyotatysonscorner.com/

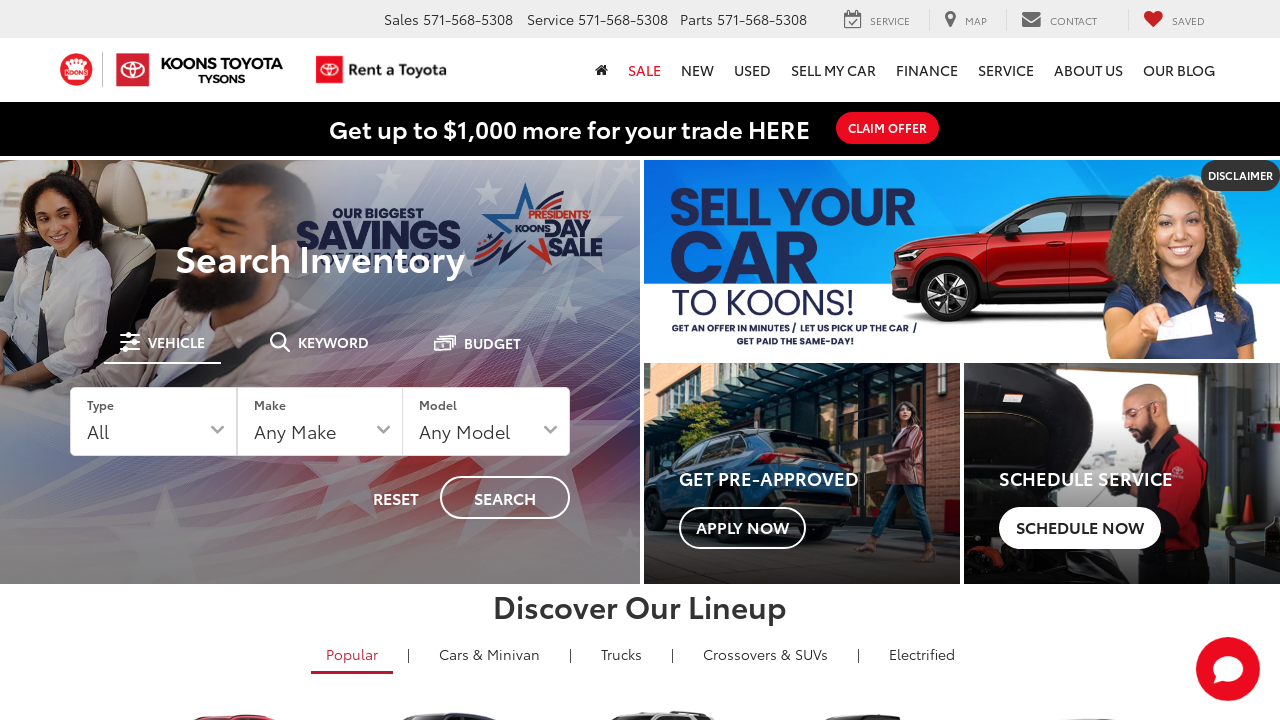

Selected 'New' from vehicle type dropdown on select#searchByFilterType
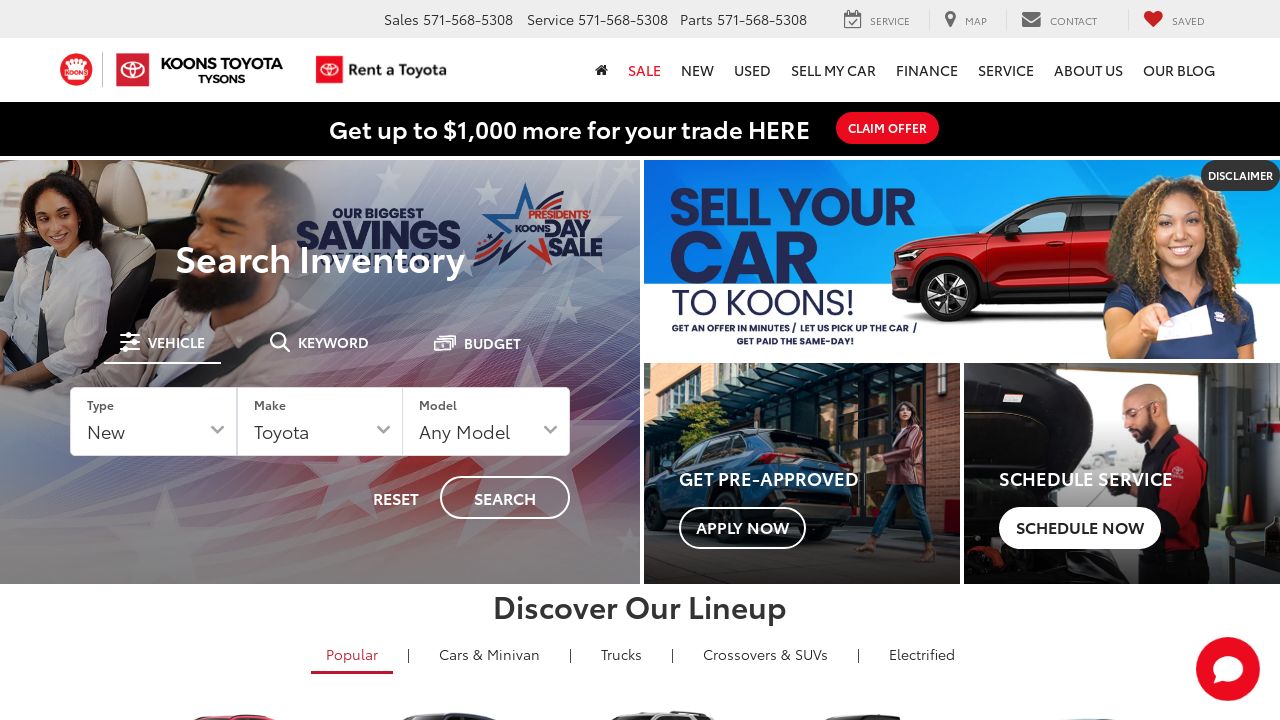

Selected 'Toyota' from make dropdown on select#searchByFilterMakes
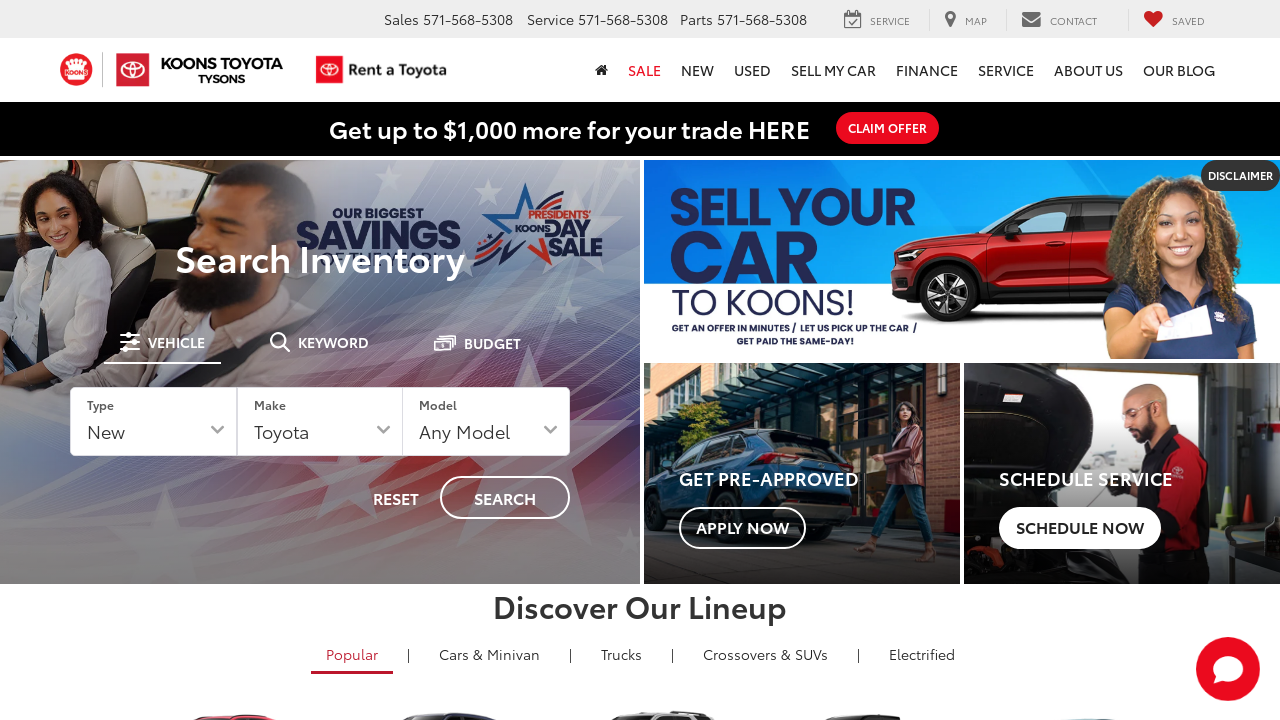

Selected 'RAV4' from model dropdown on select#searchByFilterModels
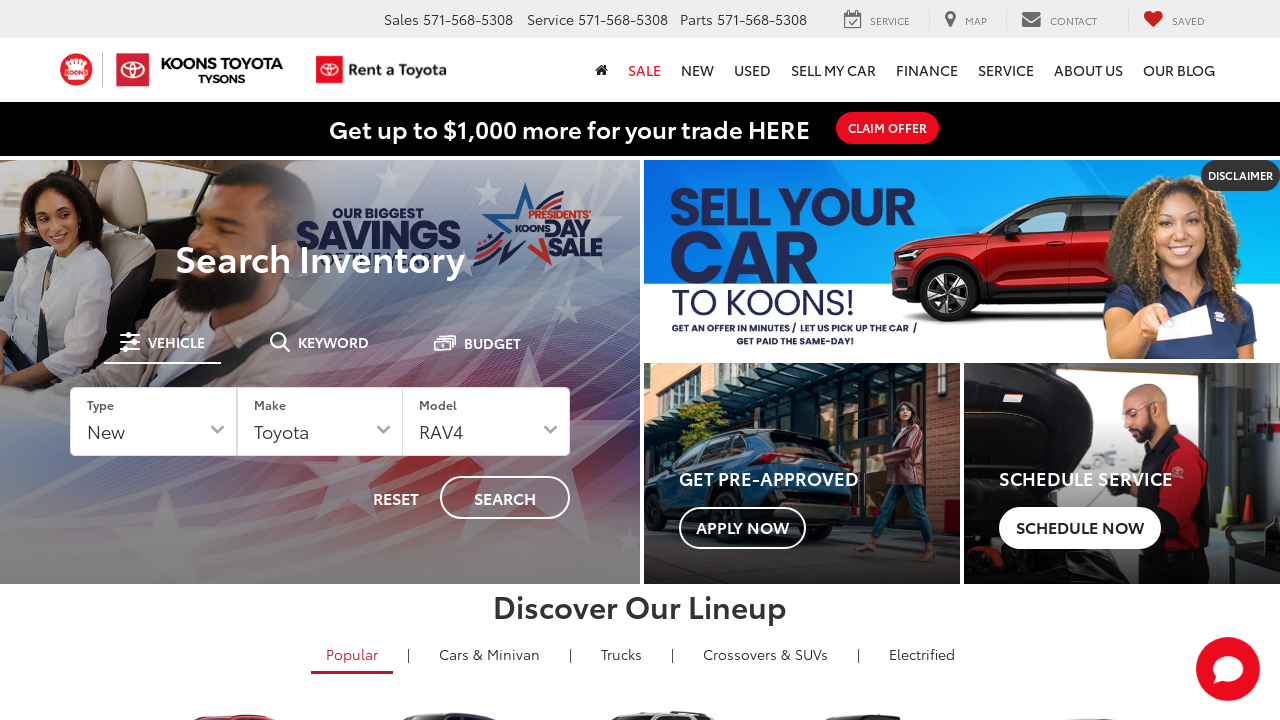

Clicked search button to initiate vehicle search at (505, 498) on button.search-by-filter__search-button.desktop
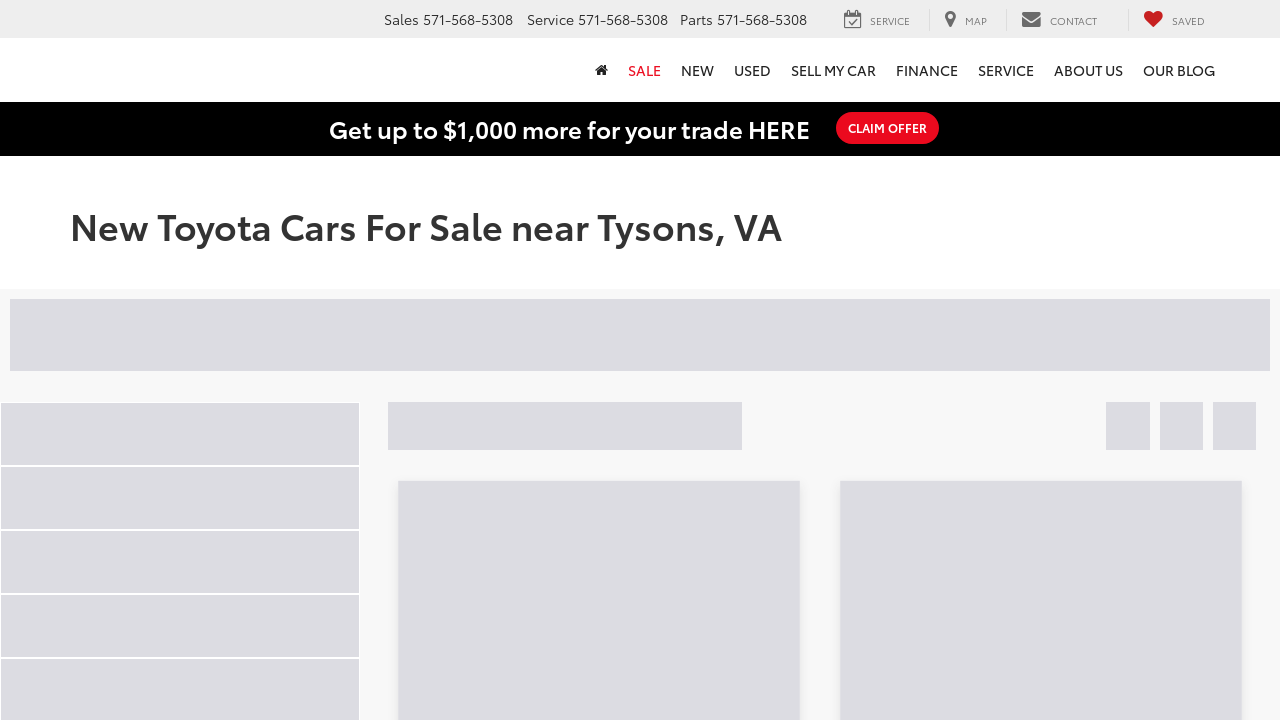

No promotional popup appeared
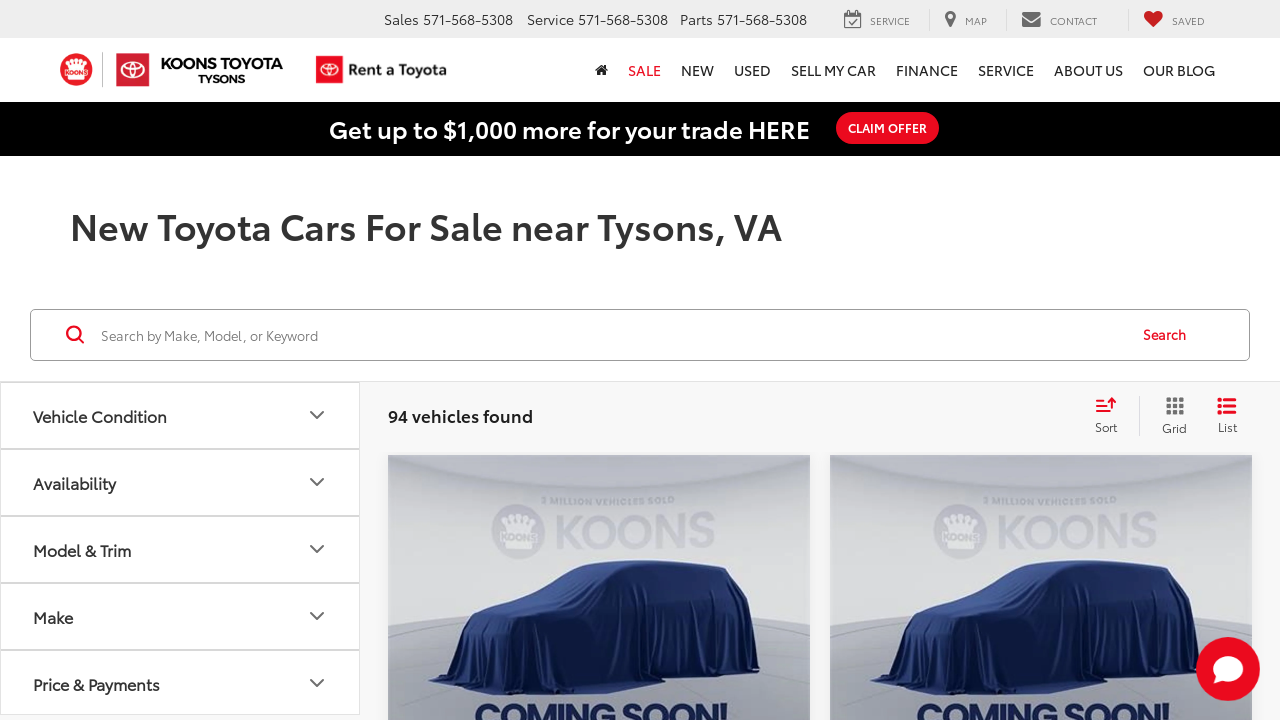

Filled trim level filter with 'XLE Premium' on input[id$='-input-desktop']
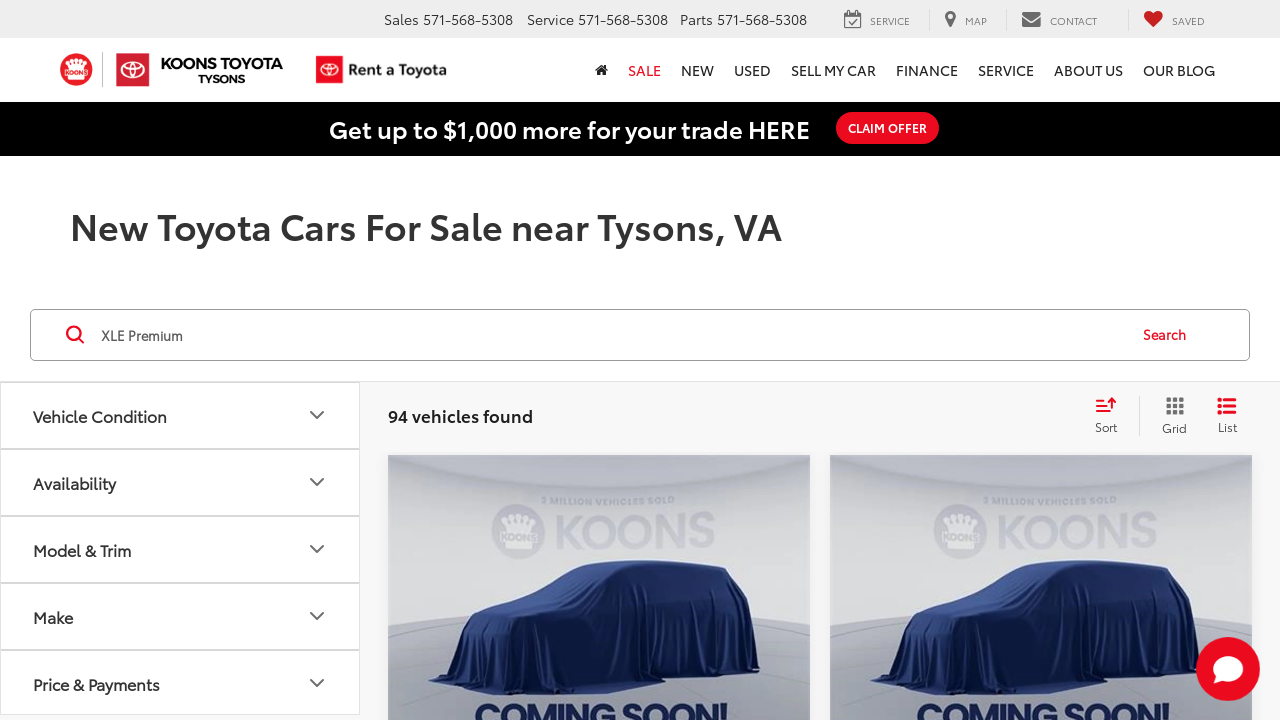

Pressed Enter to apply trim level filter on input[id$='-input-desktop']
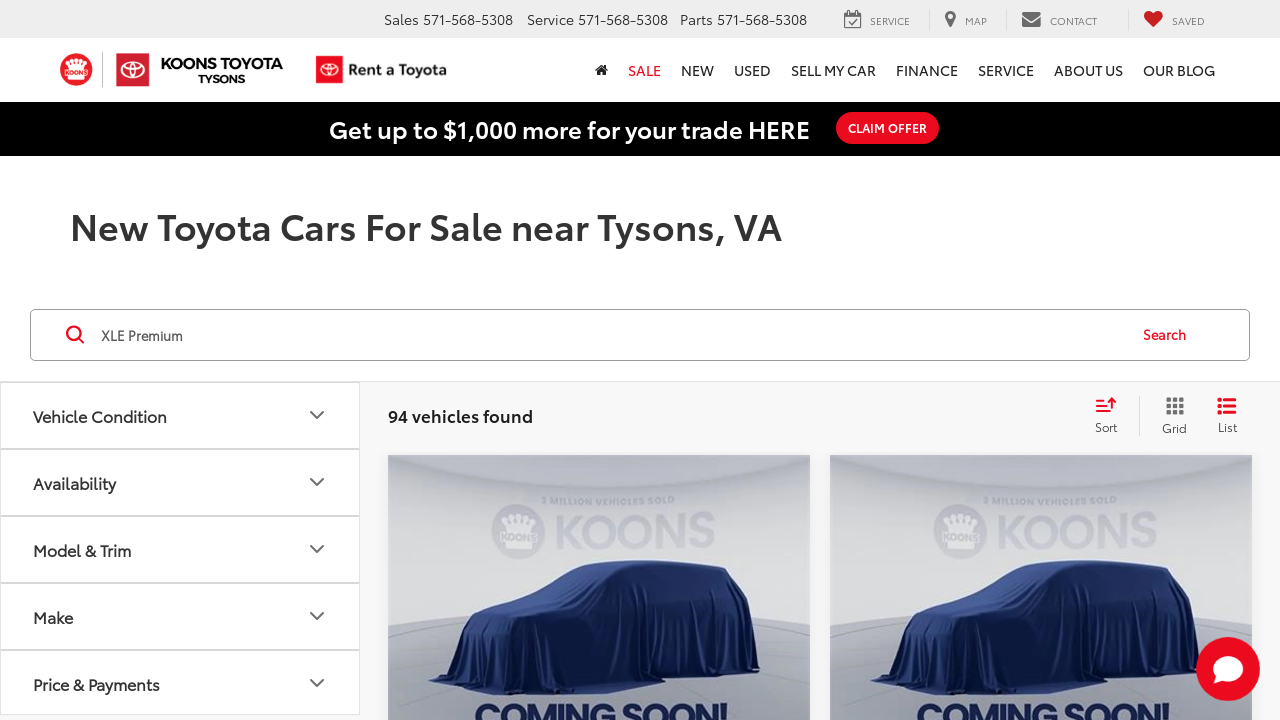

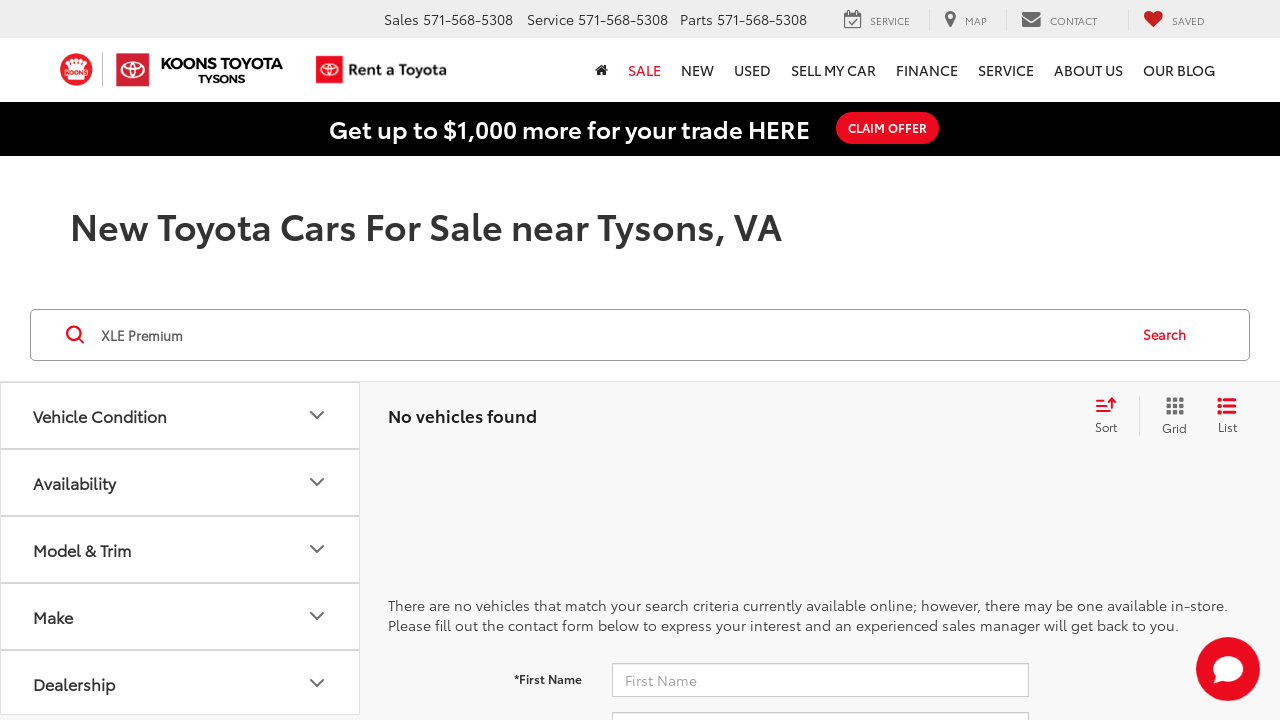